Tests a web form by filling various input fields (text, password, textarea, select dropdown, datalist), submitting the form, then interacting with checkboxes and radio buttons, setting color and date values, and navigating back to the index page.

Starting URL: https://bonigarcia.dev/selenium-webdriver-java/

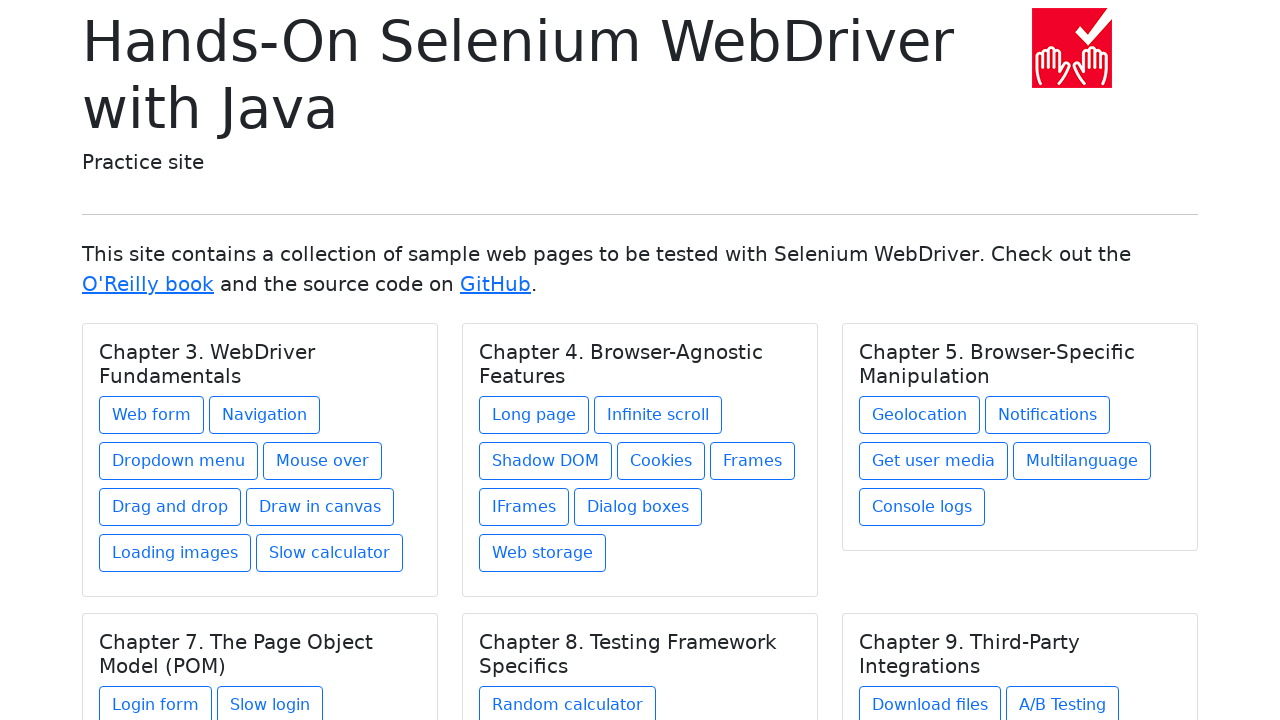

Clicked web form button at (152, 415) on .btn.btn-outline-primary.mb-2
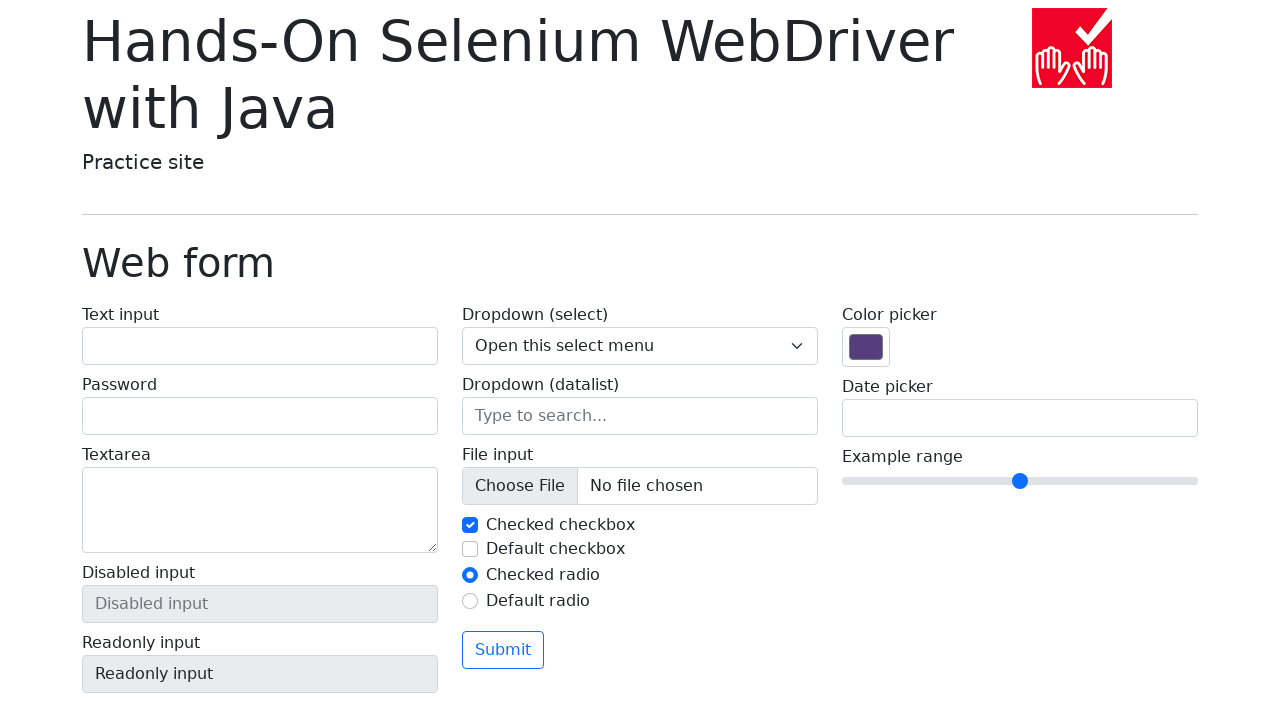

Filled text input field with 'This is the text you want to input' on #my-text-id
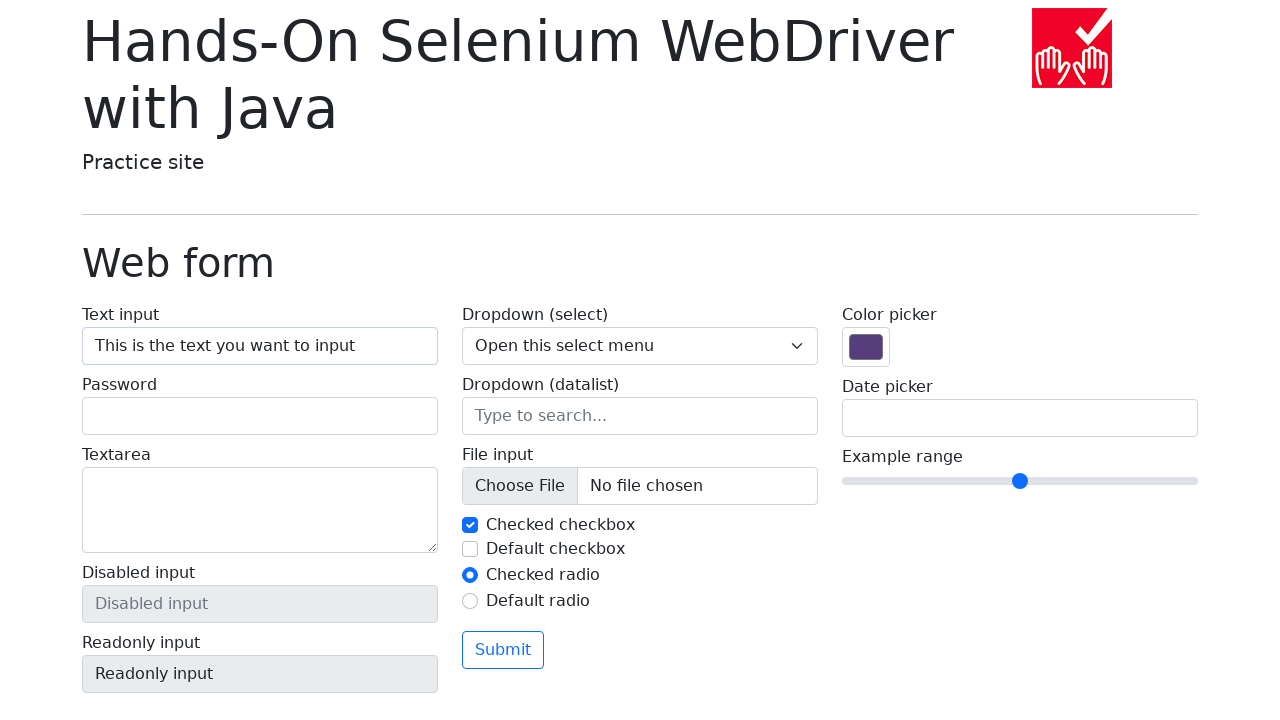

Filled password field with 'Natalia' on input[name='my-password']
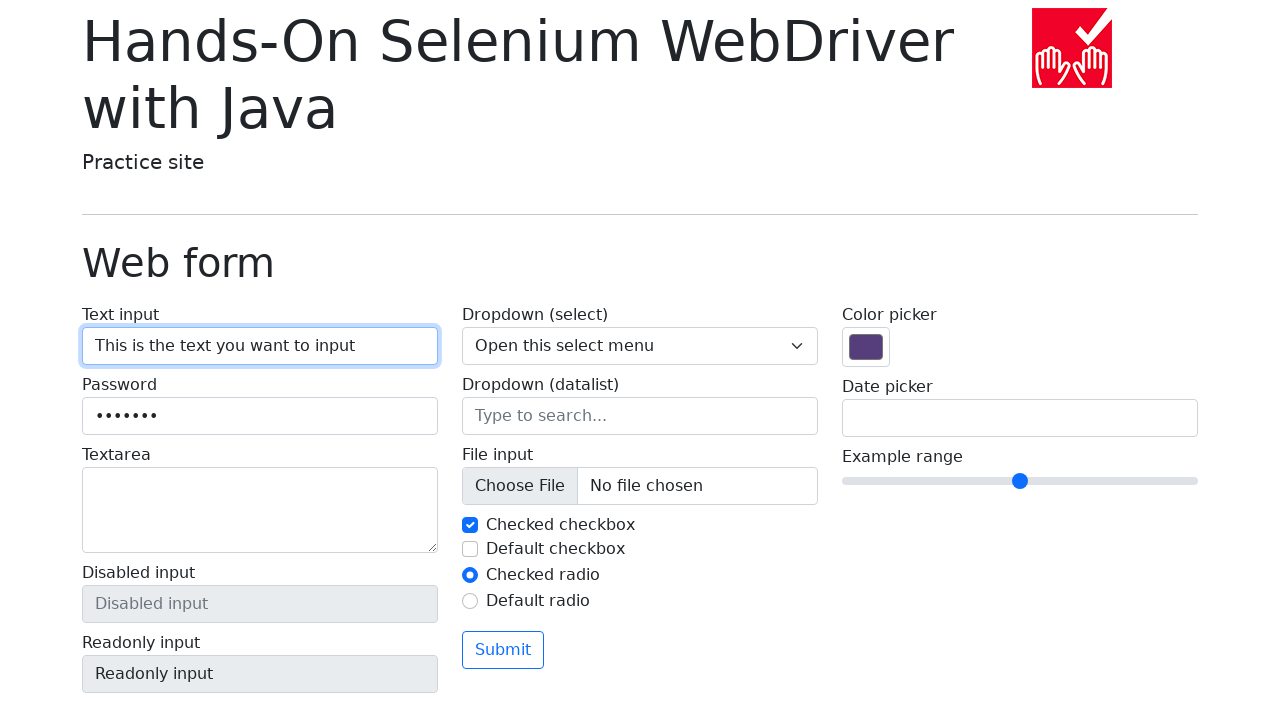

Filled textarea with 'This is the text you want to input' on textarea[name='my-textarea']
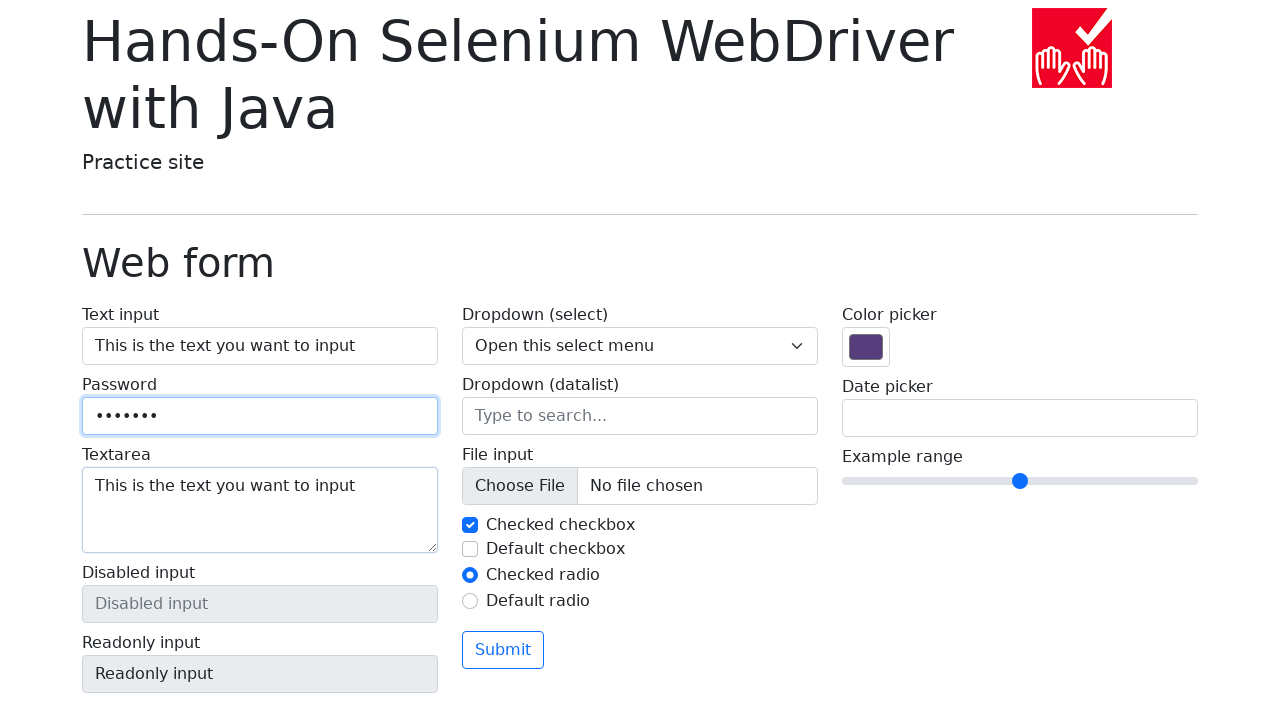

Selected value '1' from dropdown on .form-select
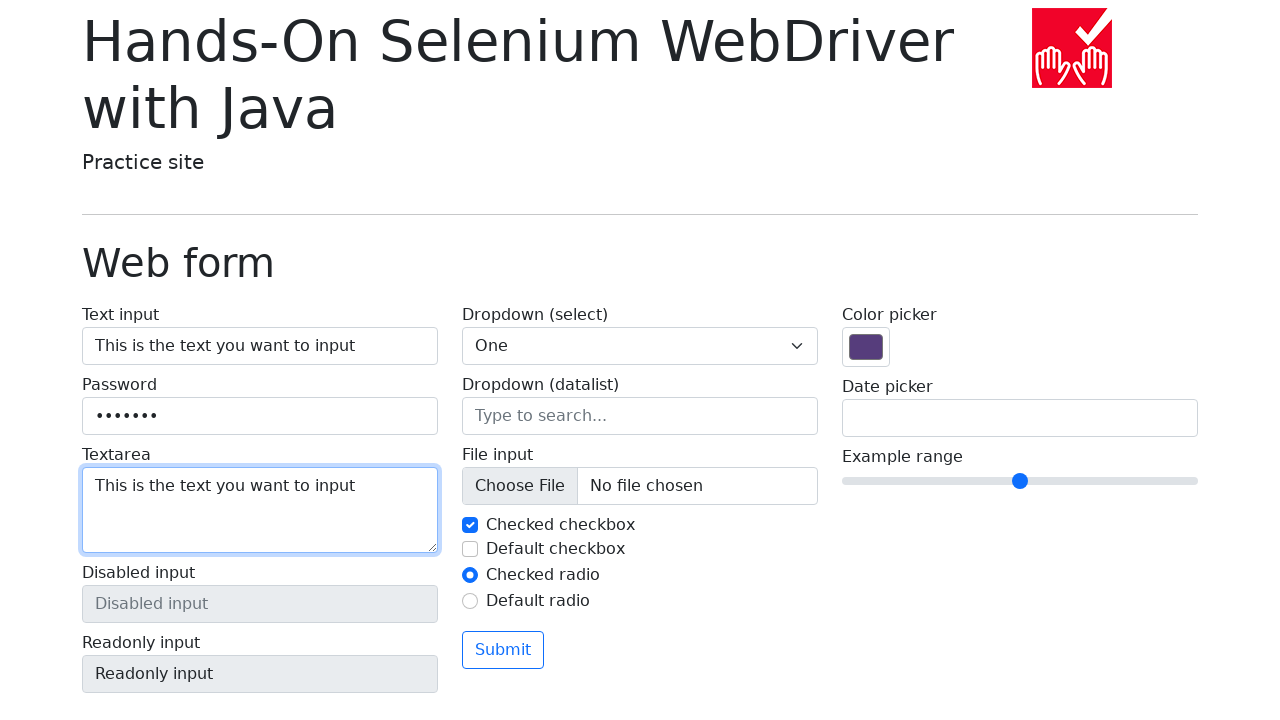

Filled datalist input with 'Los Angeles' on input[name='my-datalist']
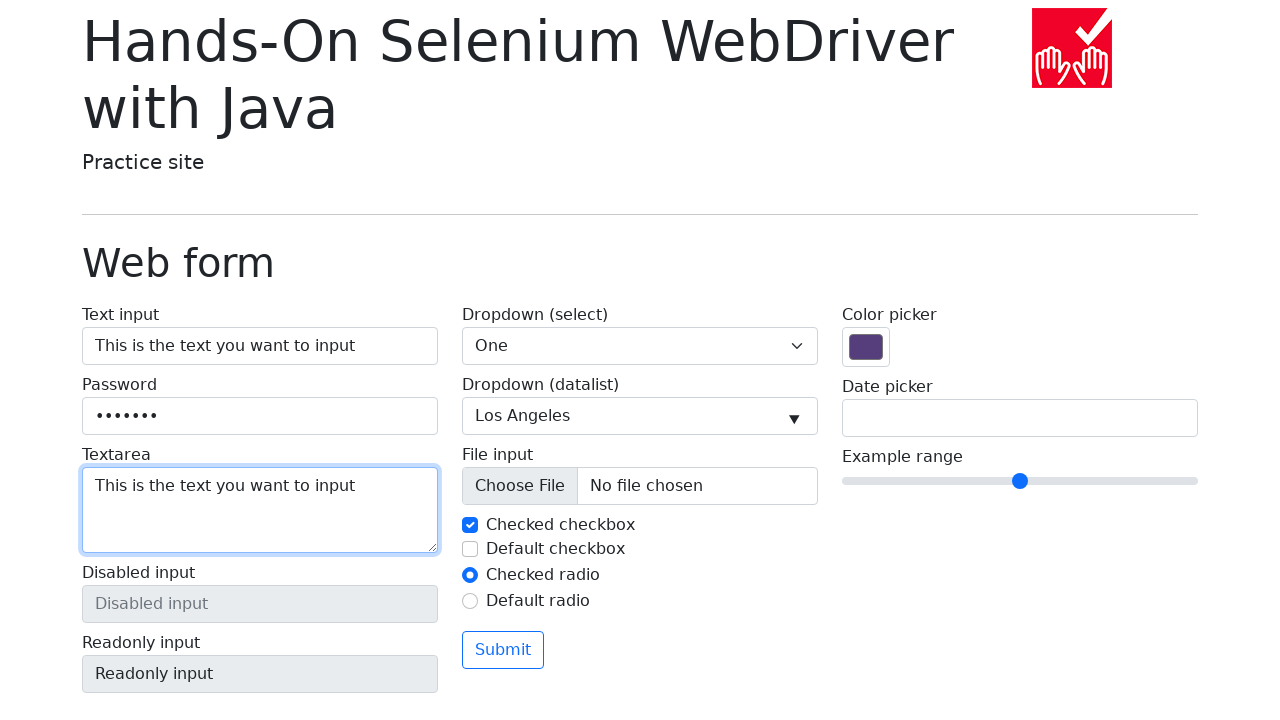

Pressed Enter to submit form after datalist input on input[name='my-datalist']
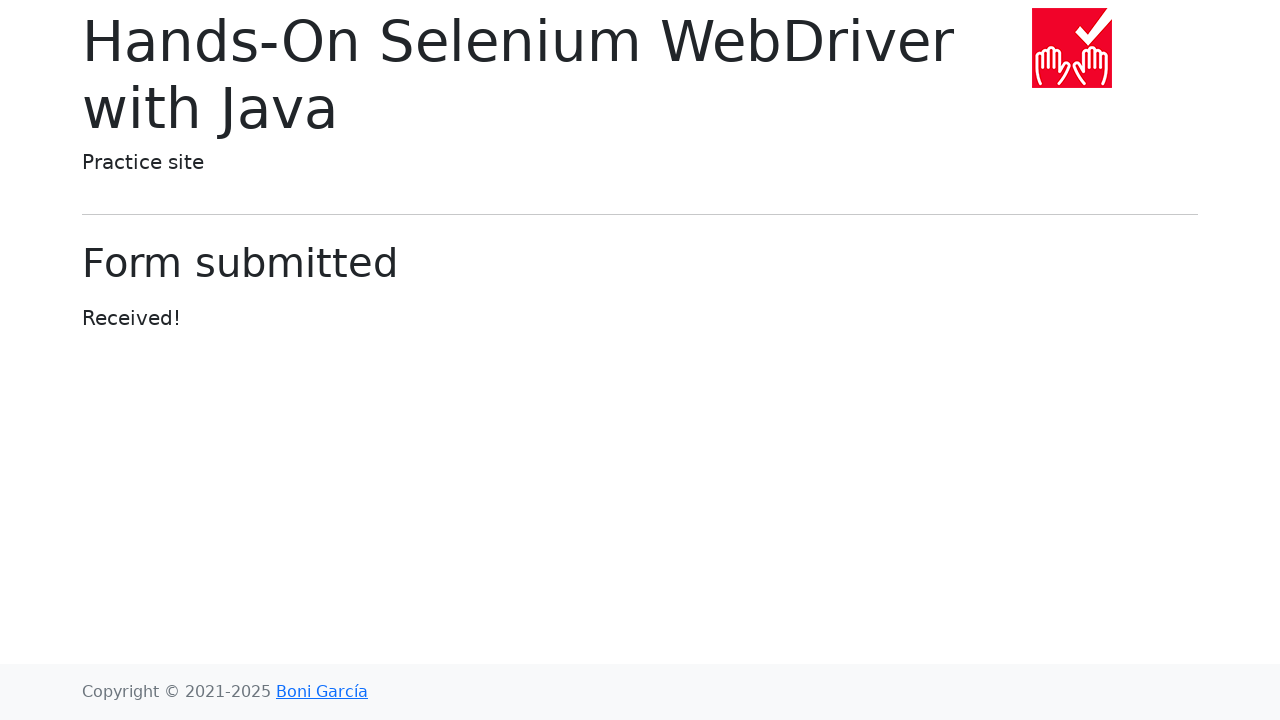

Form submission confirmation message appeared
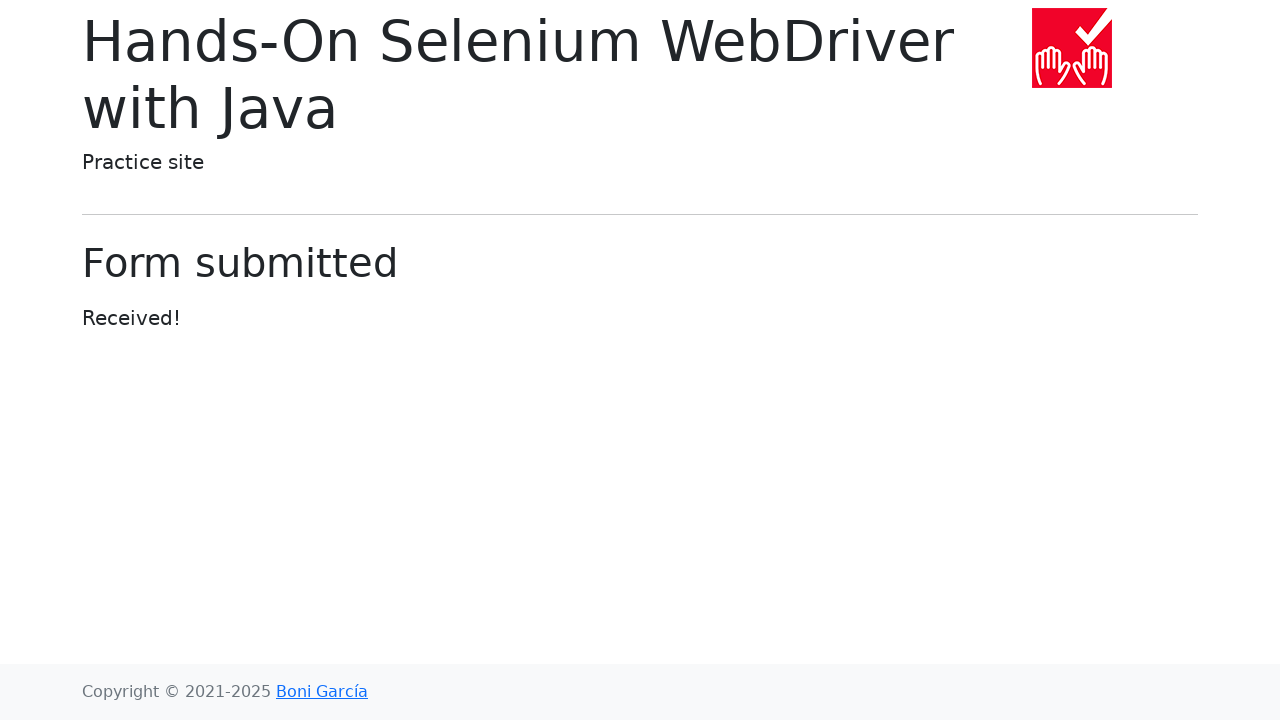

Navigated to web form page
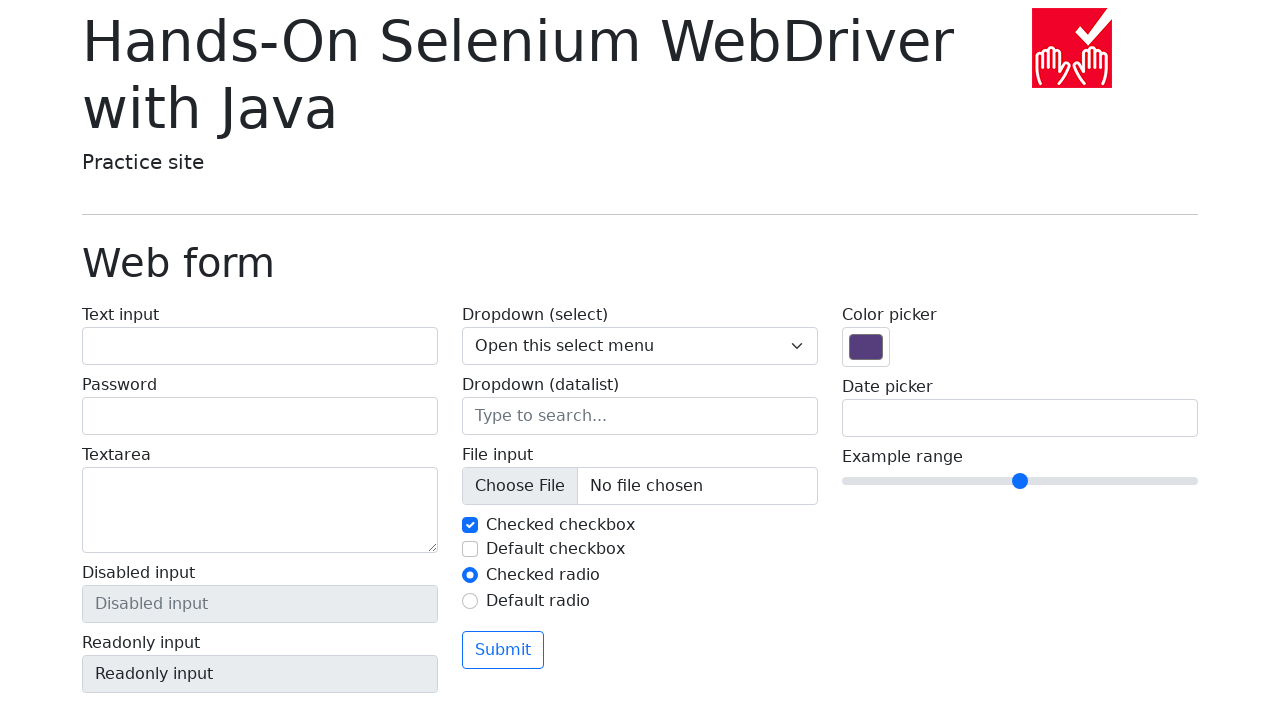

Clicked checkbox #my-check-2 at (470, 549) on #my-check-2
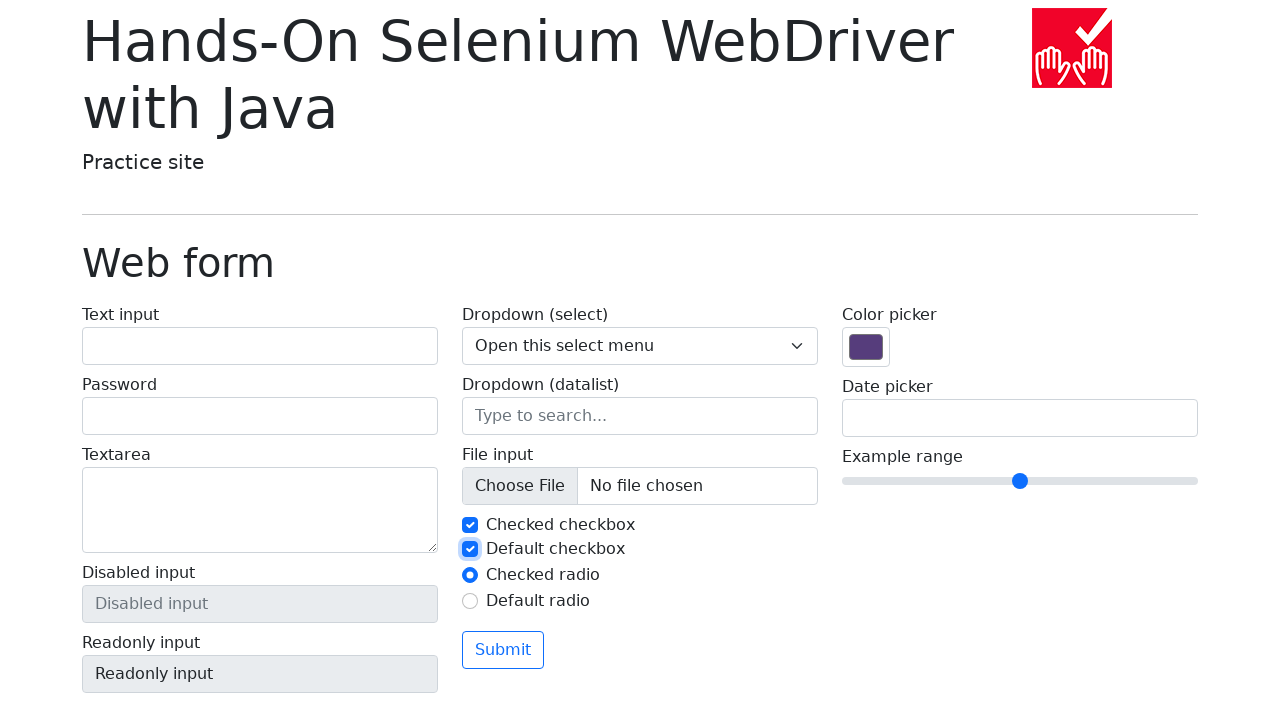

Clicked radio button #my-radio-2 at (470, 601) on #my-radio-2
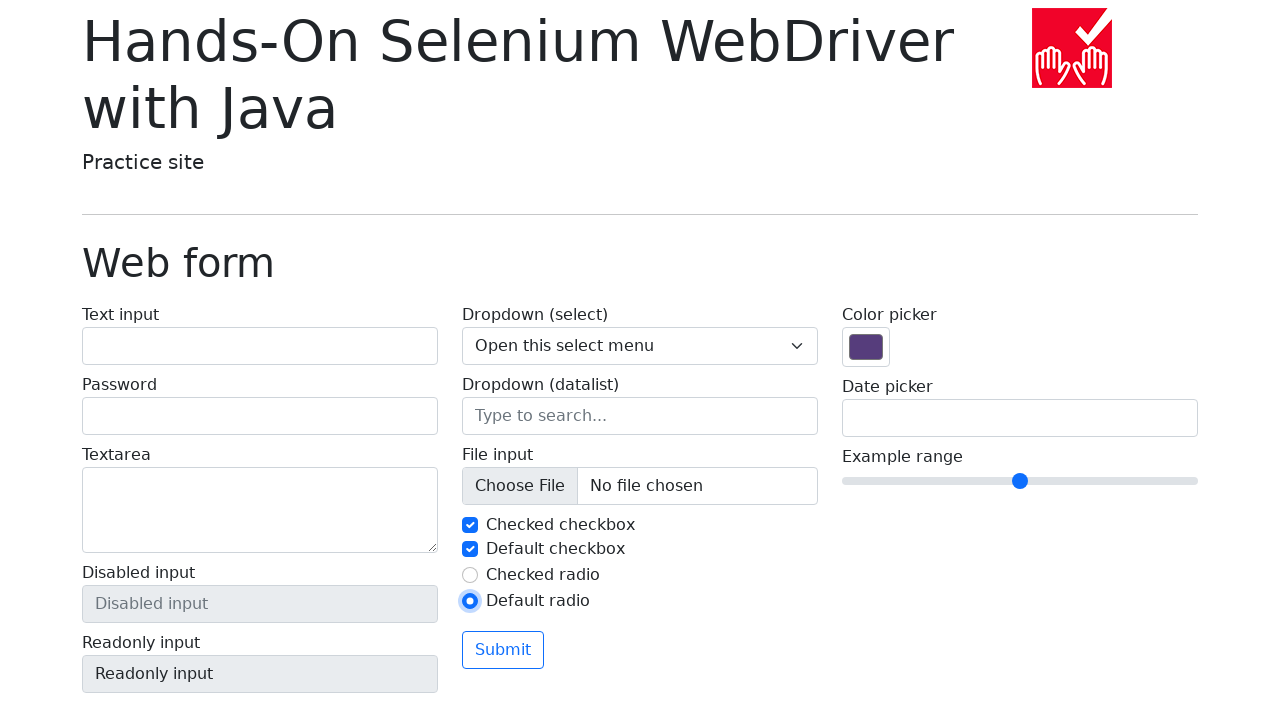

Clicked submit button at (503, 650) on .btn.btn-outline-primary.mt-3
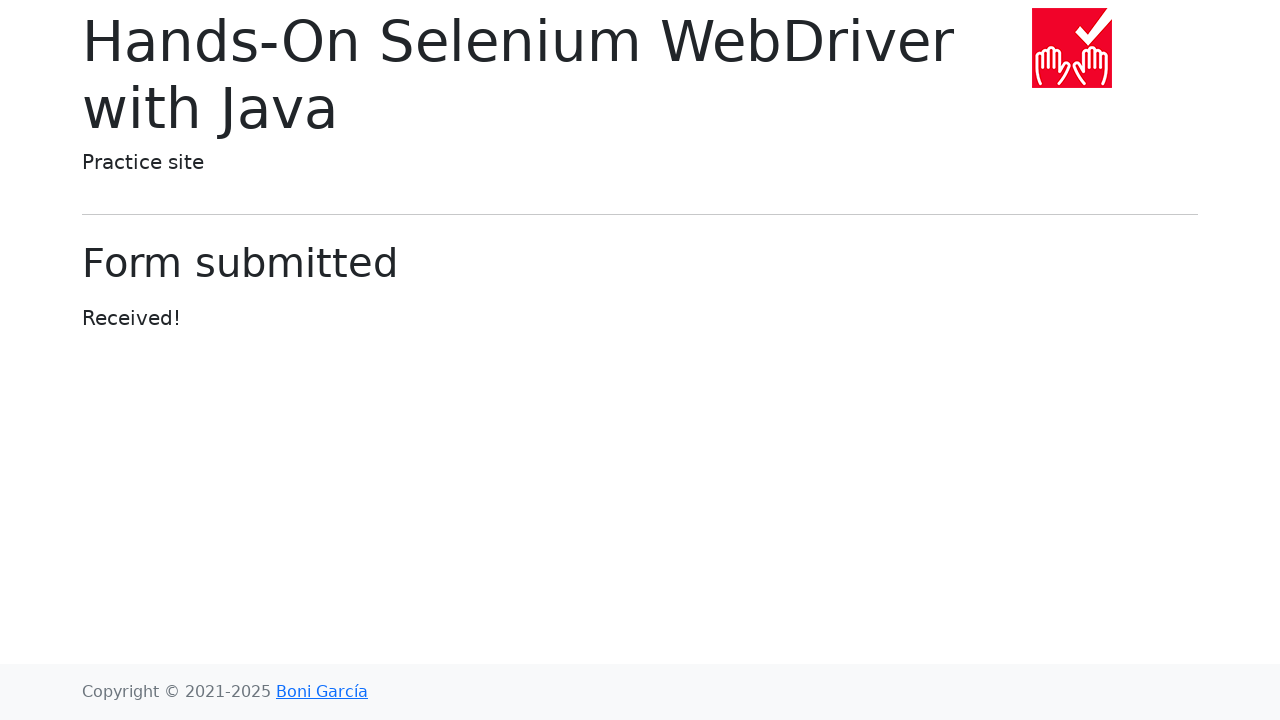

Form submission confirmation message appeared
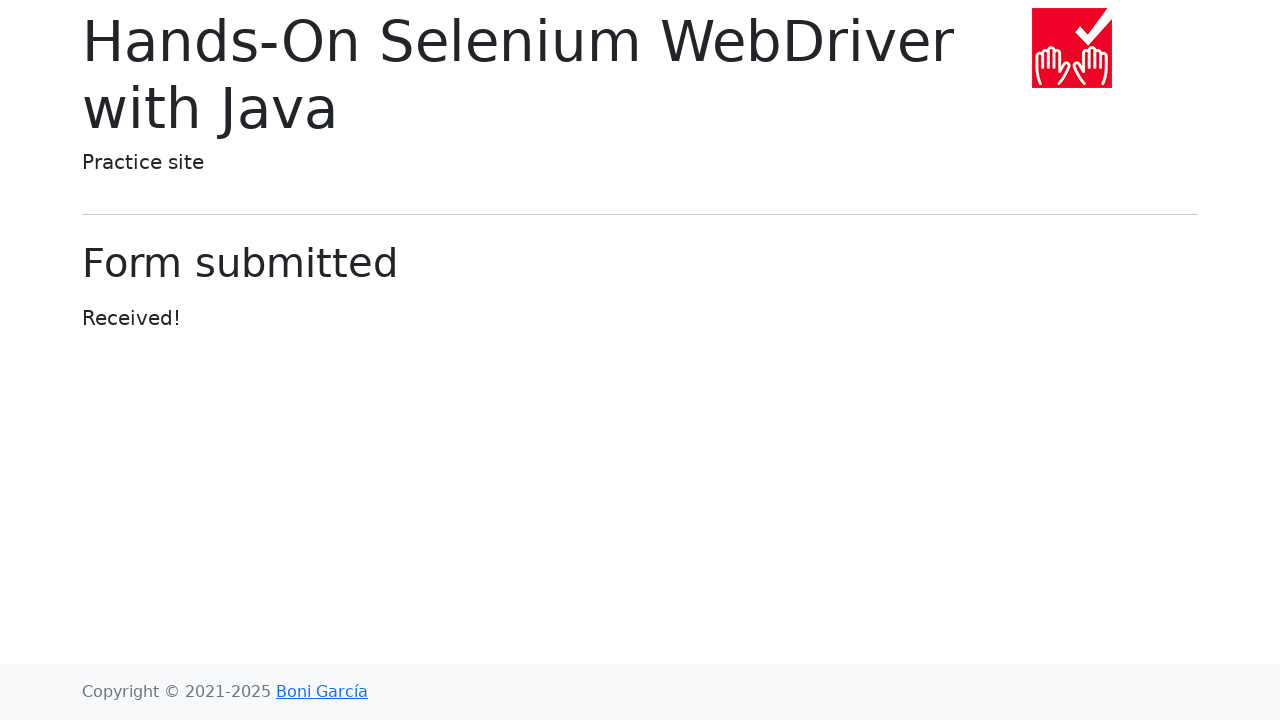

Navigated to web form page
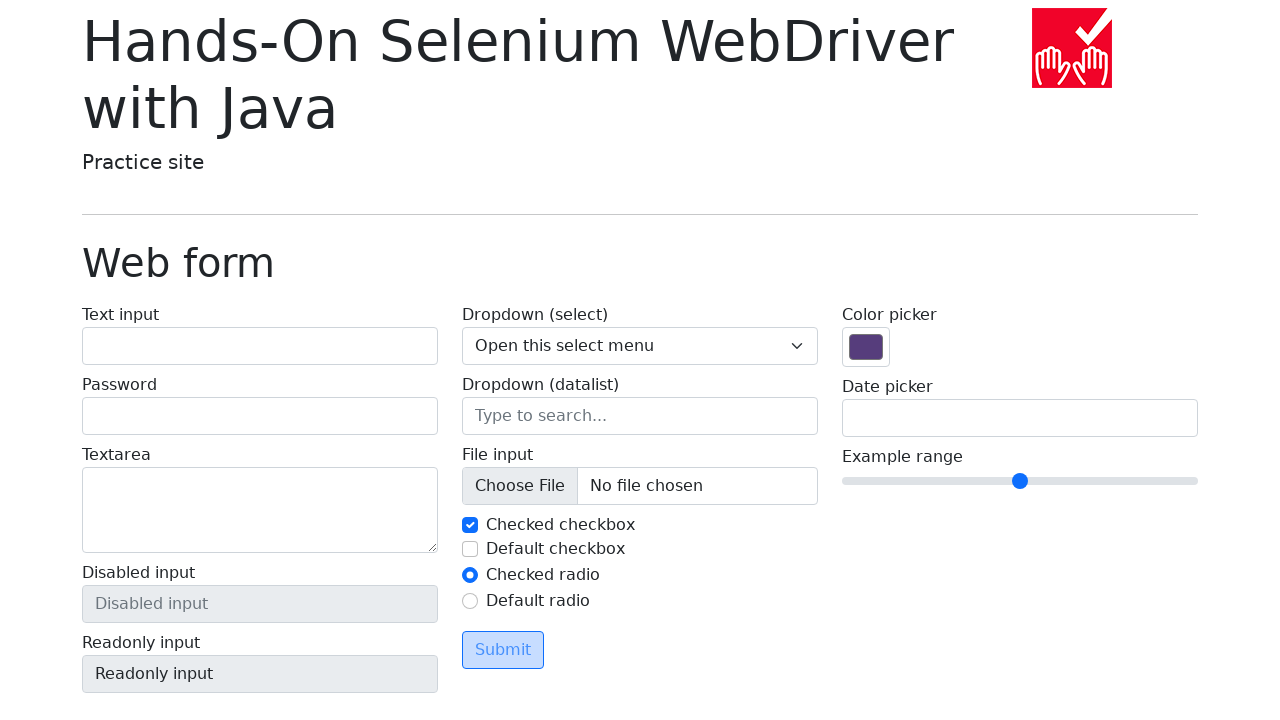

Set color value to '#ff0000' via JavaScript
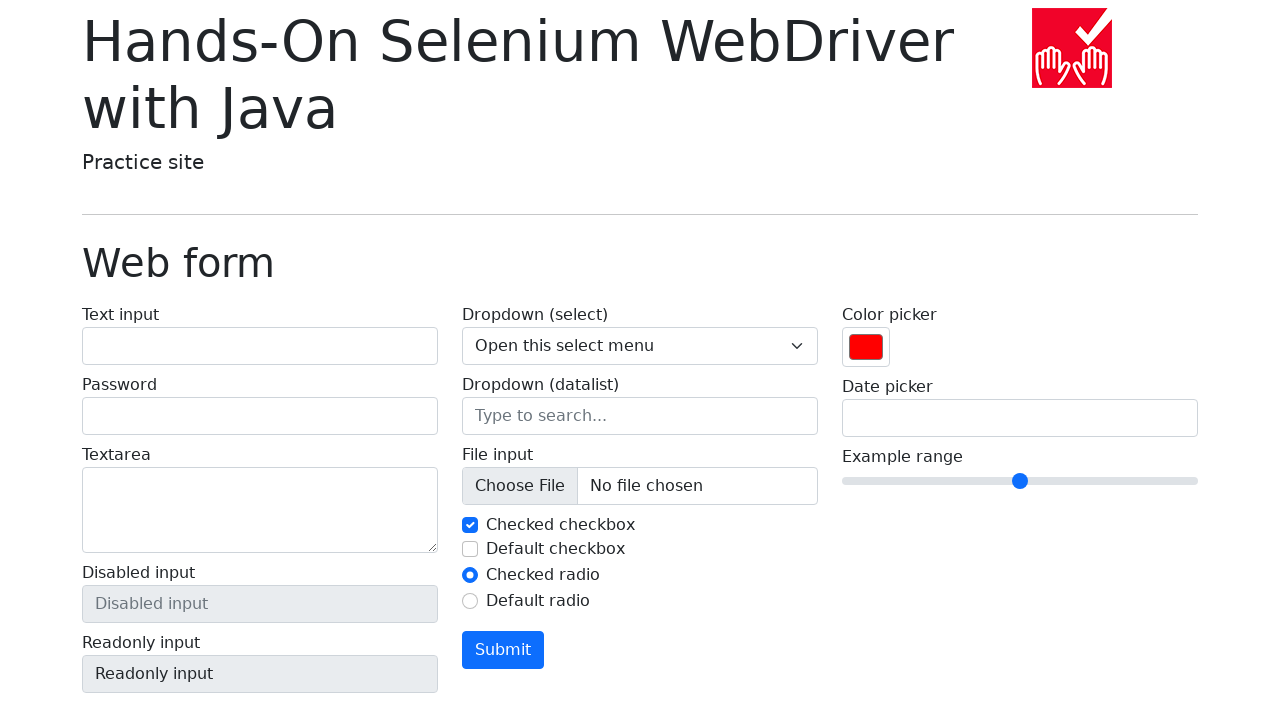

Set date value to '01-31-2025' via JavaScript
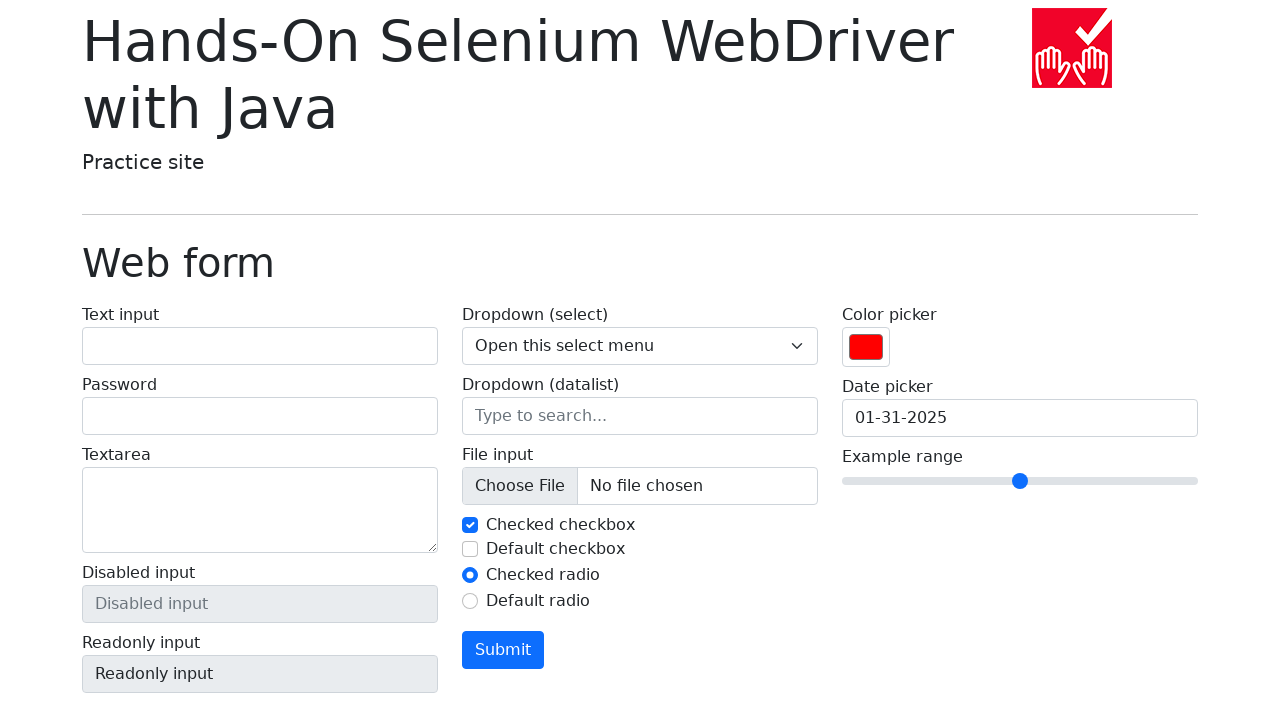

Adjusted range slider by pressing ArrowLeft on input[name='my-range']
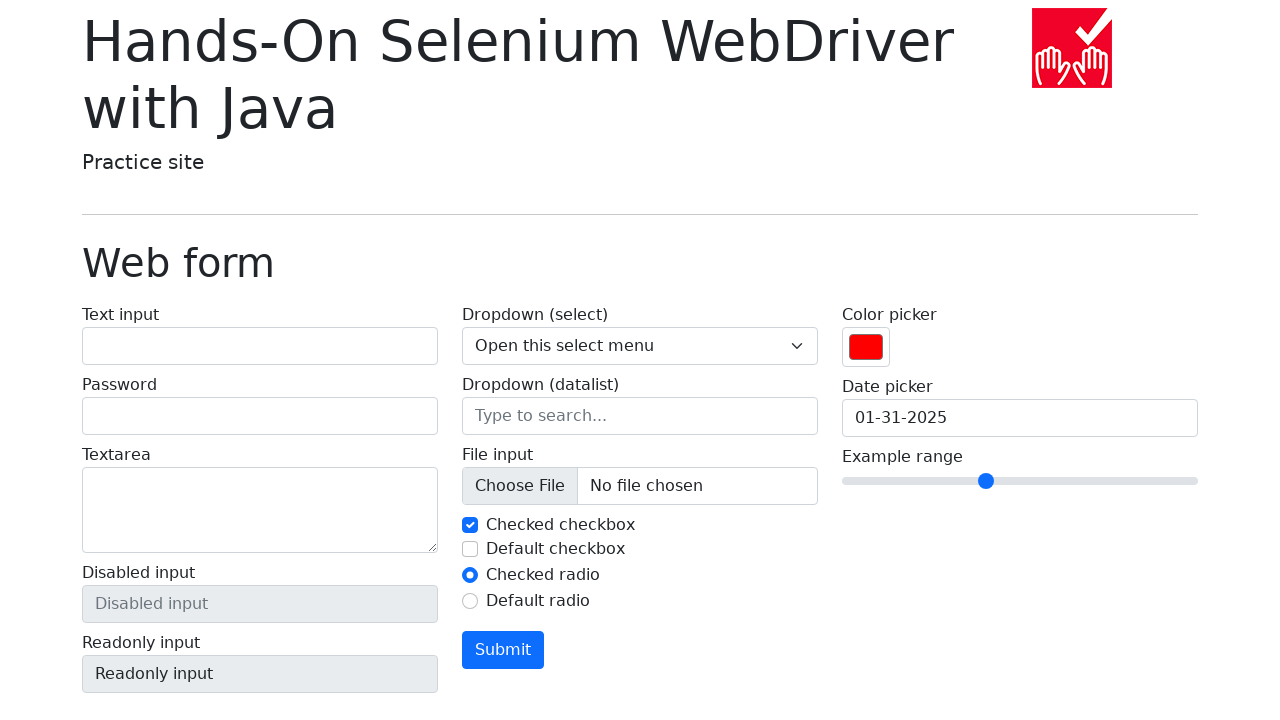

Clicked 'Return to index' link at (143, 711) on text=Return to index
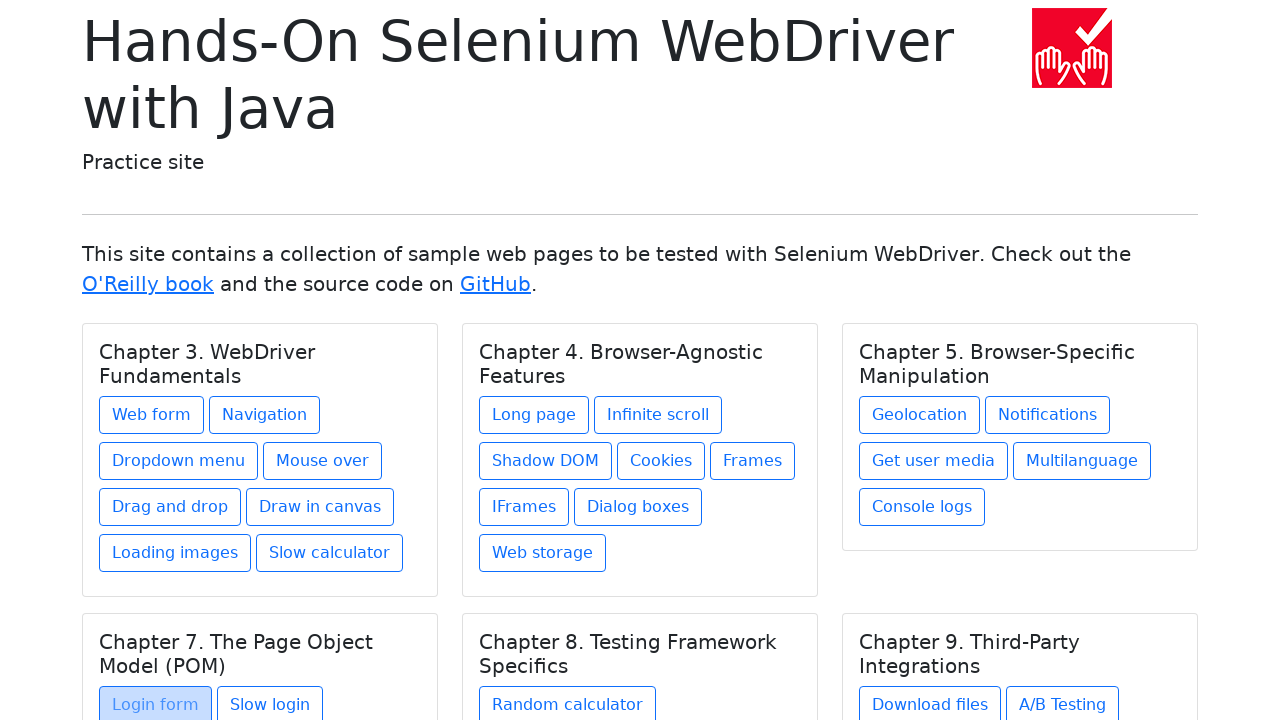

Navigation to index page completed
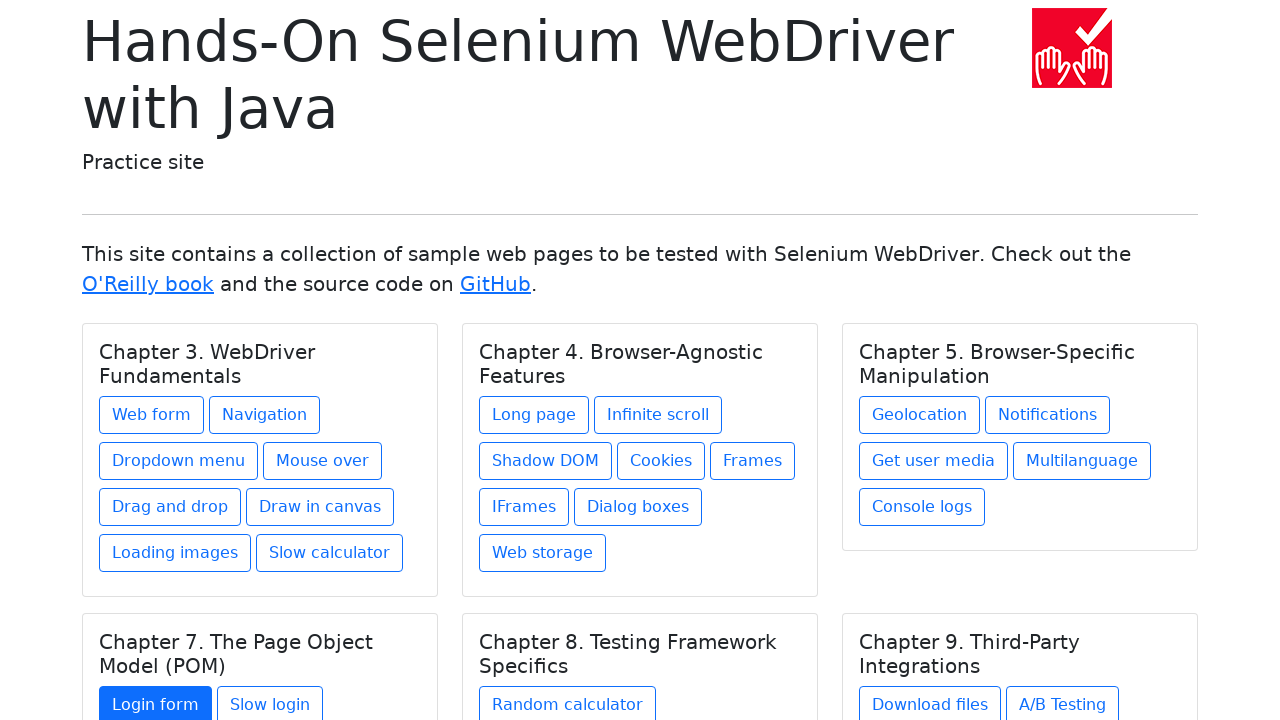

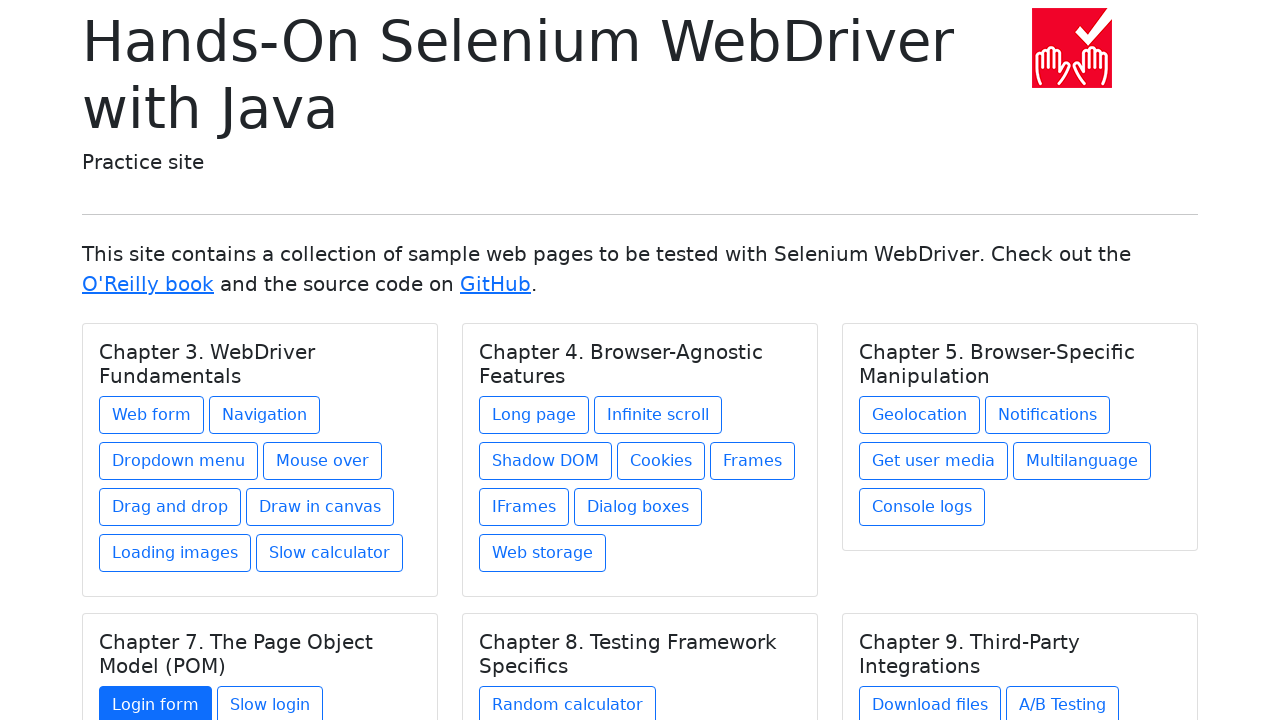